Tests the Irish SSPCRS scheme ID checker by entering a scheme ID into the input field, submitting the form, and waiting for the result to be displayed.

Starting URL: https://www.sspcrs.ie/portal/checker/pub/check

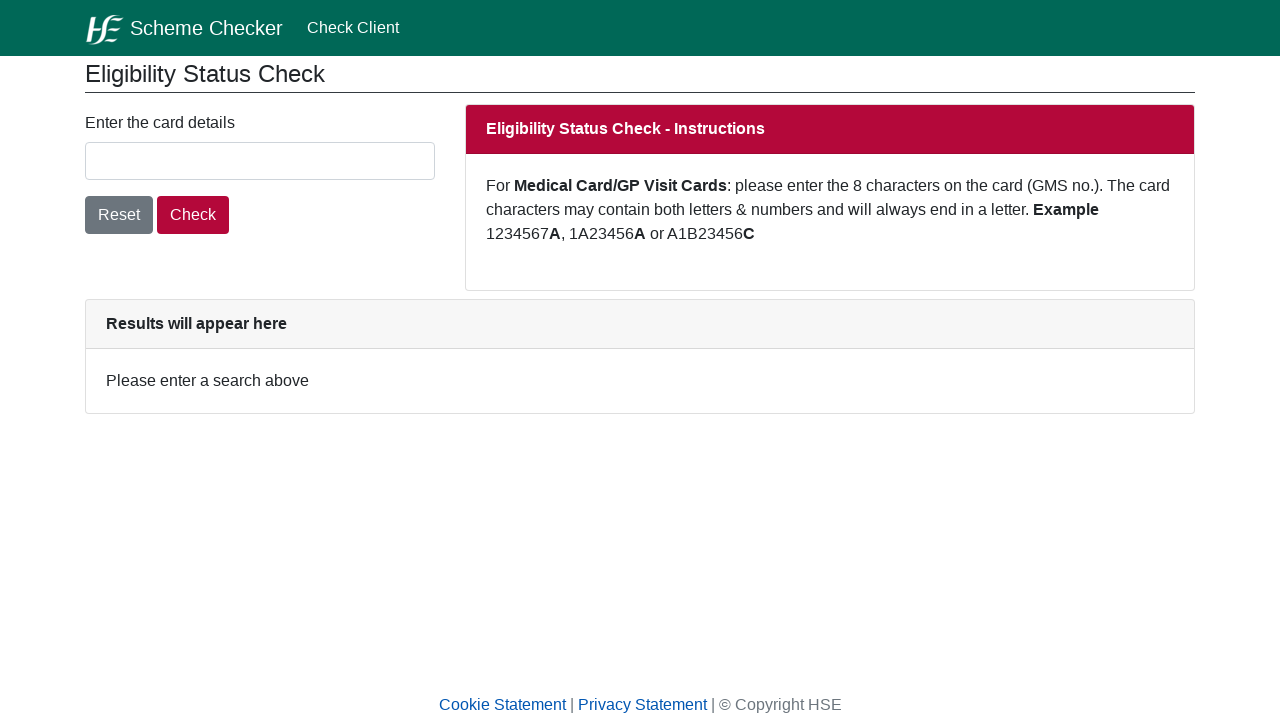

Waited for scheme ID input field to be present
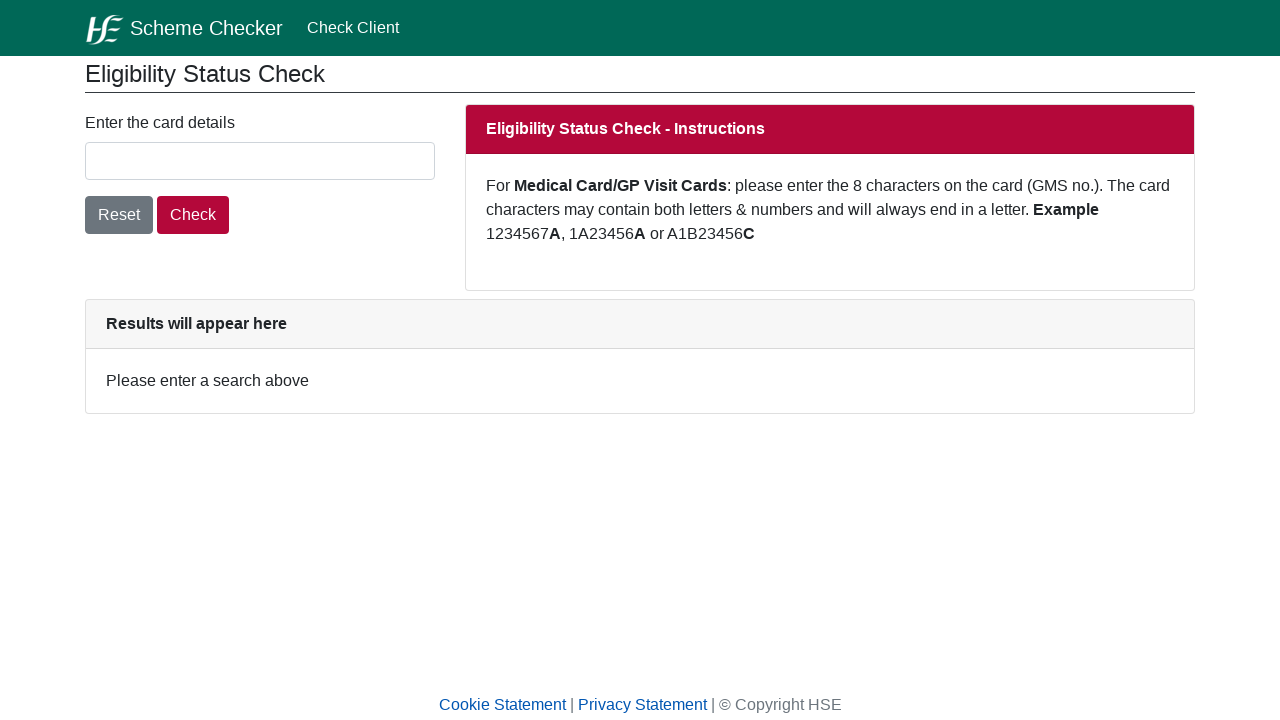

Filled scheme ID input field with test value '12345678A' on #schemeIdInput
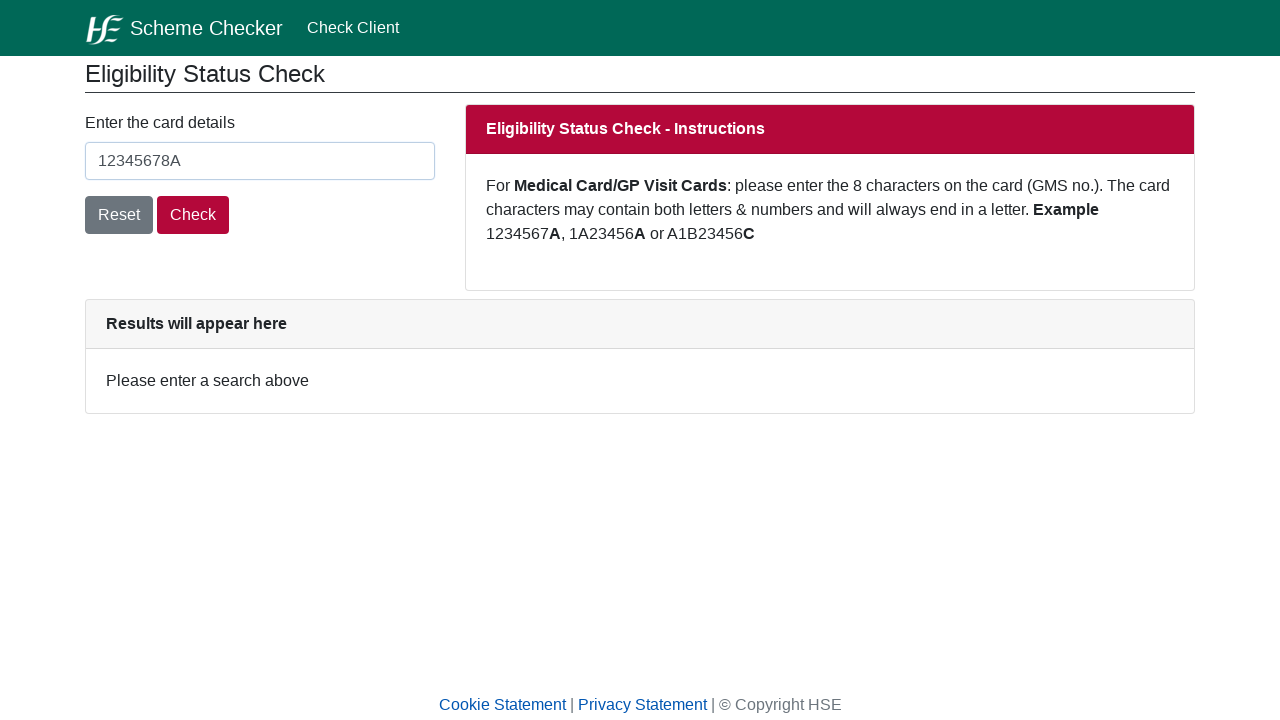

Clicked submit button to check scheme ID at (193, 215) on button[type='submit']
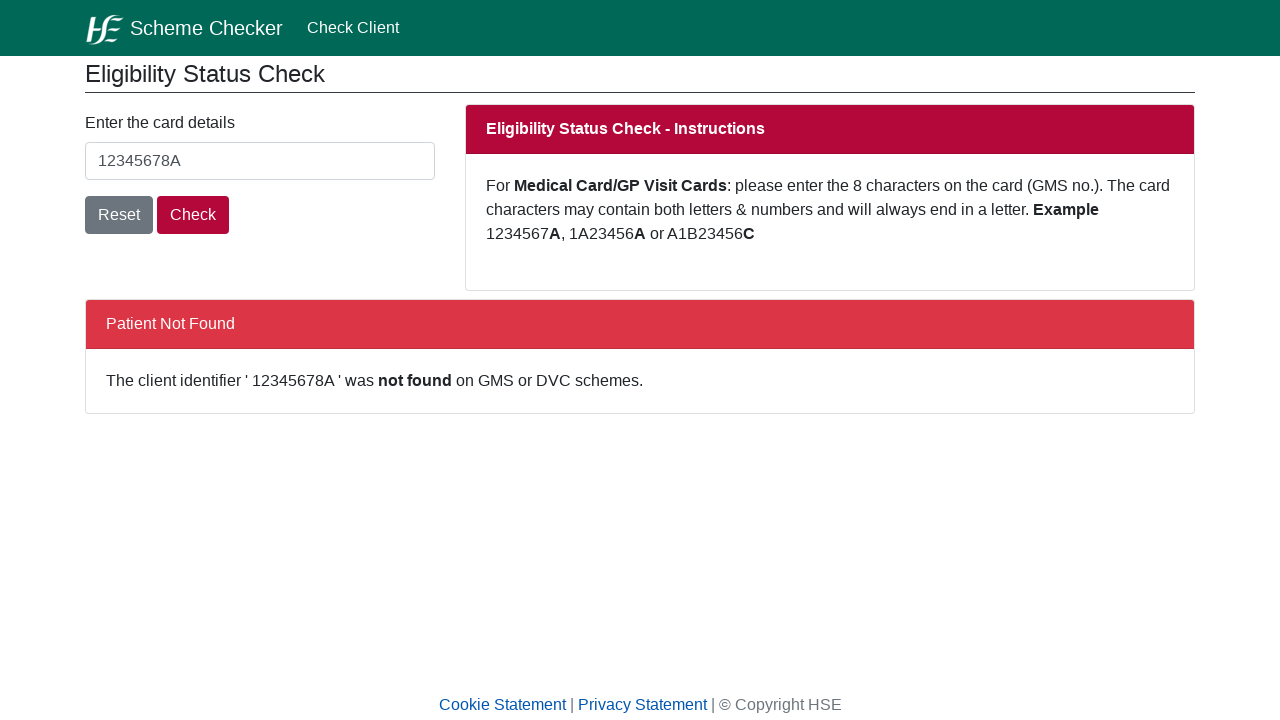

Result card appeared after form submission
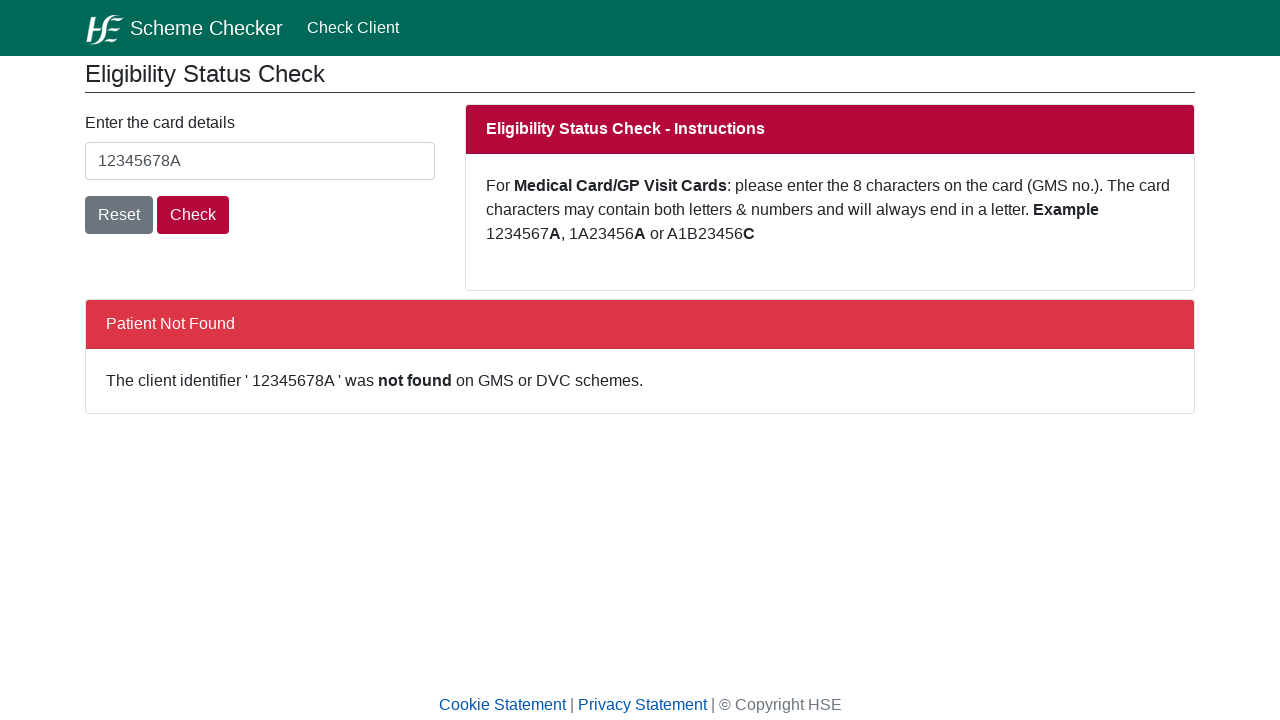

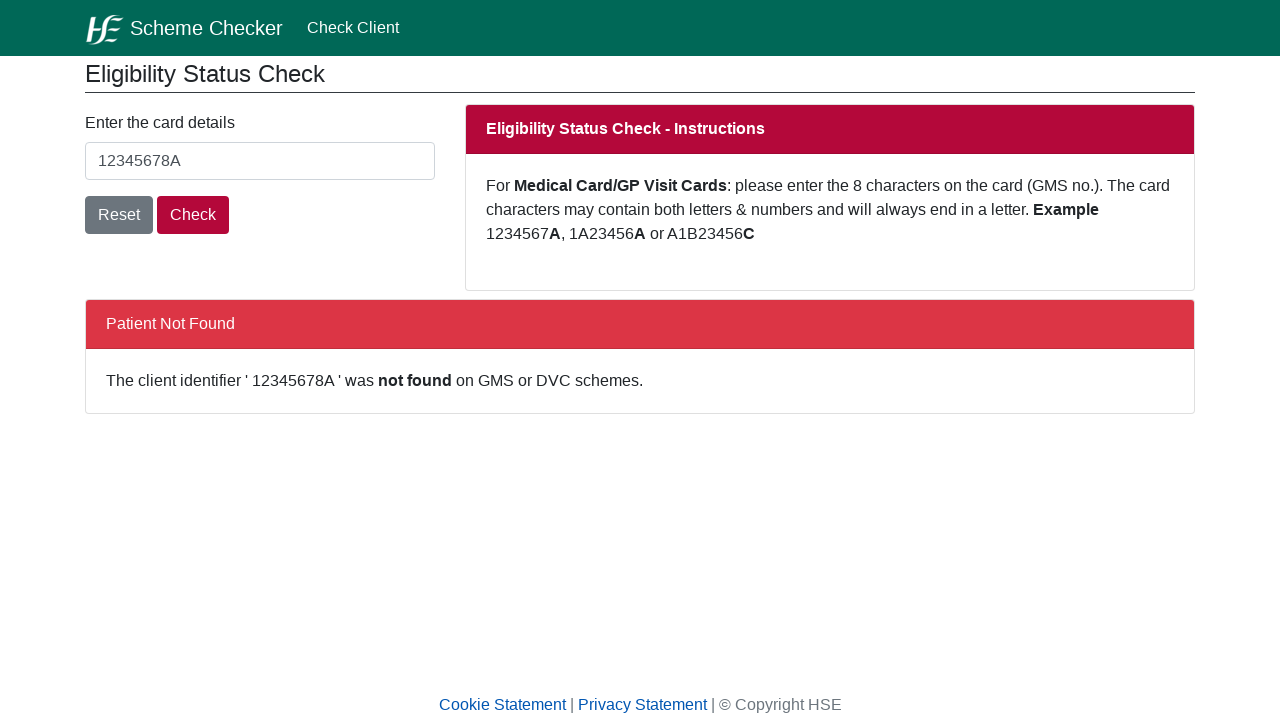